Tests right-click (context click) functionality on DemoQA by navigating to the Buttons page and performing a right-click action, then verifying the confirmation message appears.

Starting URL: https://demoqa.com/

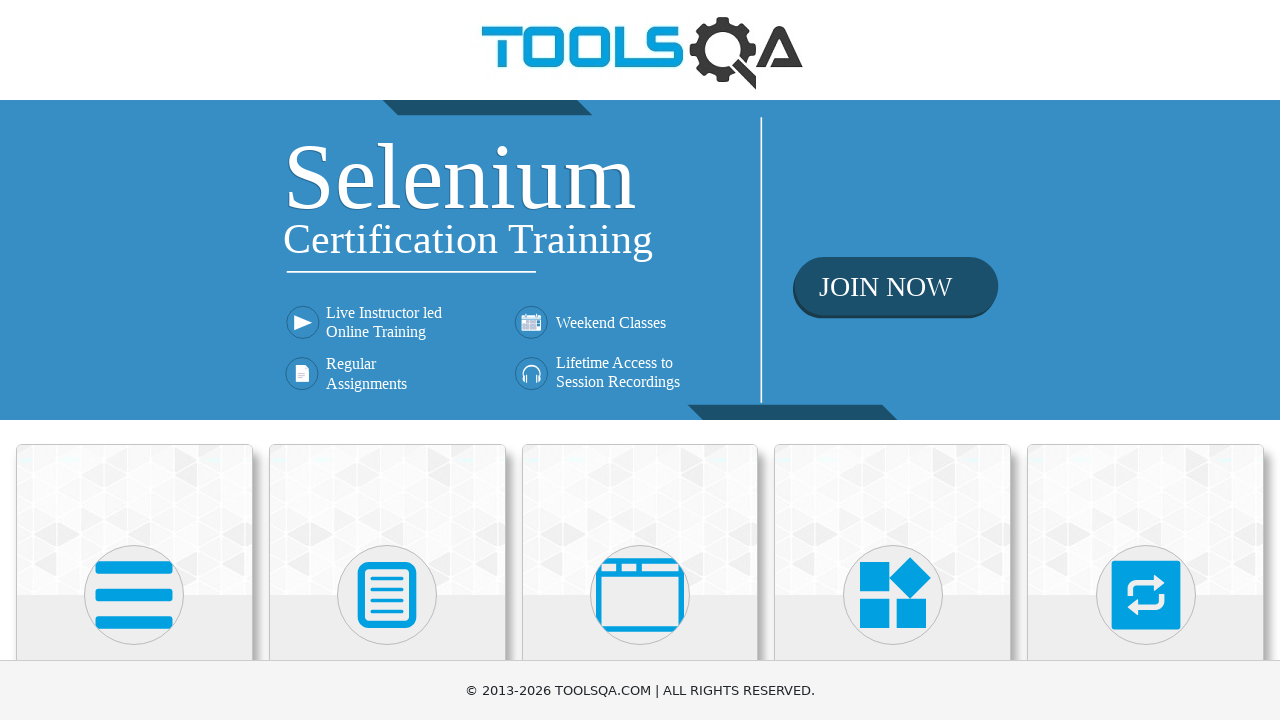

Clicked on Elements card at (134, 360) on xpath=//h5[text()='Elements']
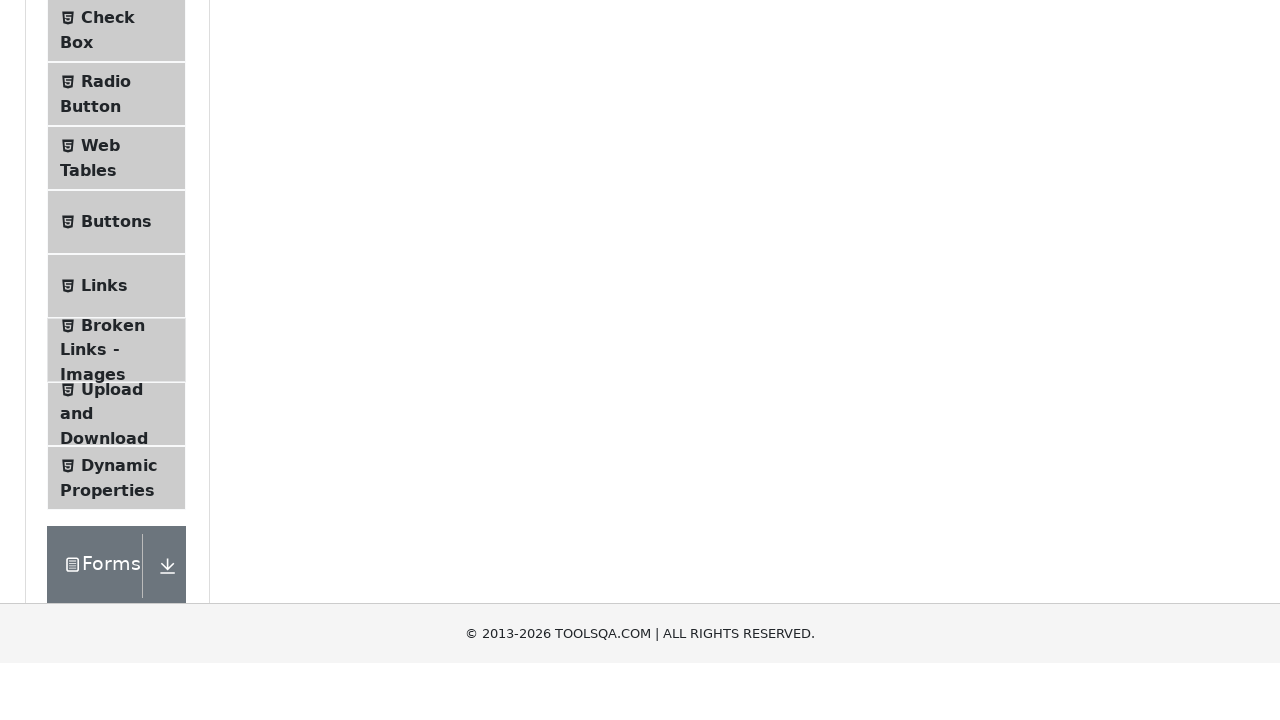

Clicked on Buttons menu item at (116, 517) on xpath=//span[@class='text' and text()='Buttons']
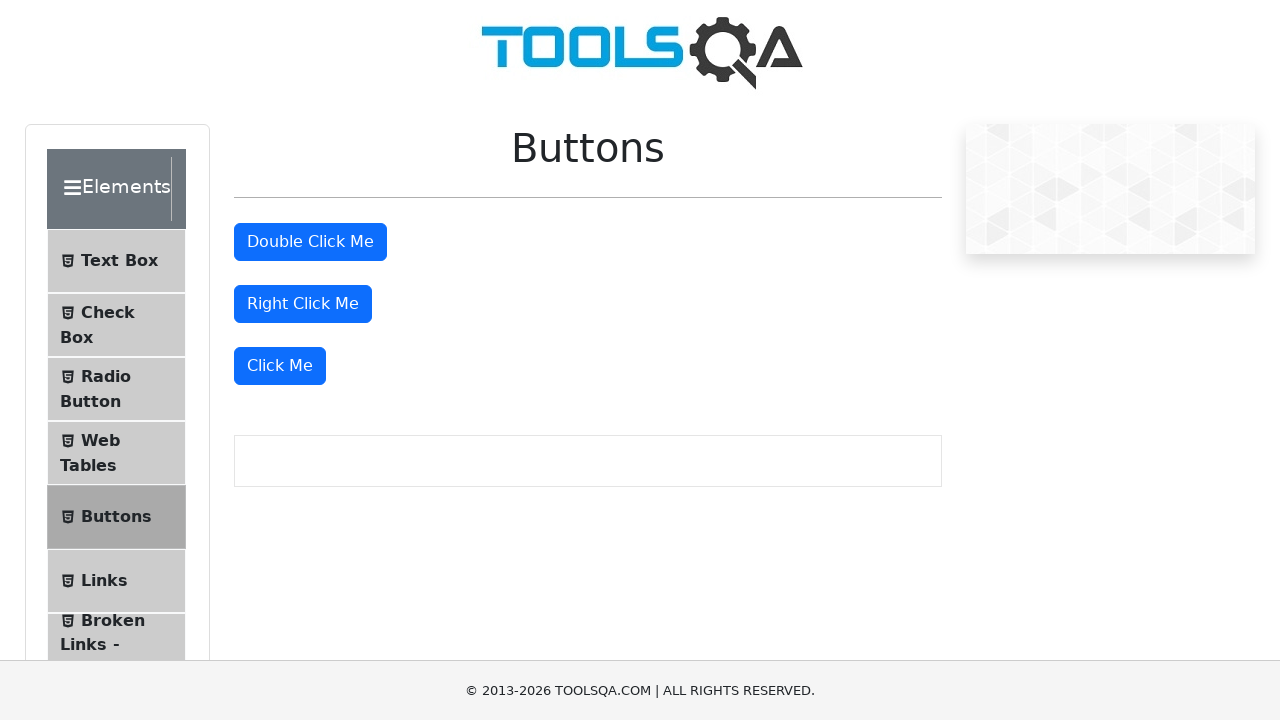

Right-clicked on the right click button at (303, 304) on #rightClickBtn
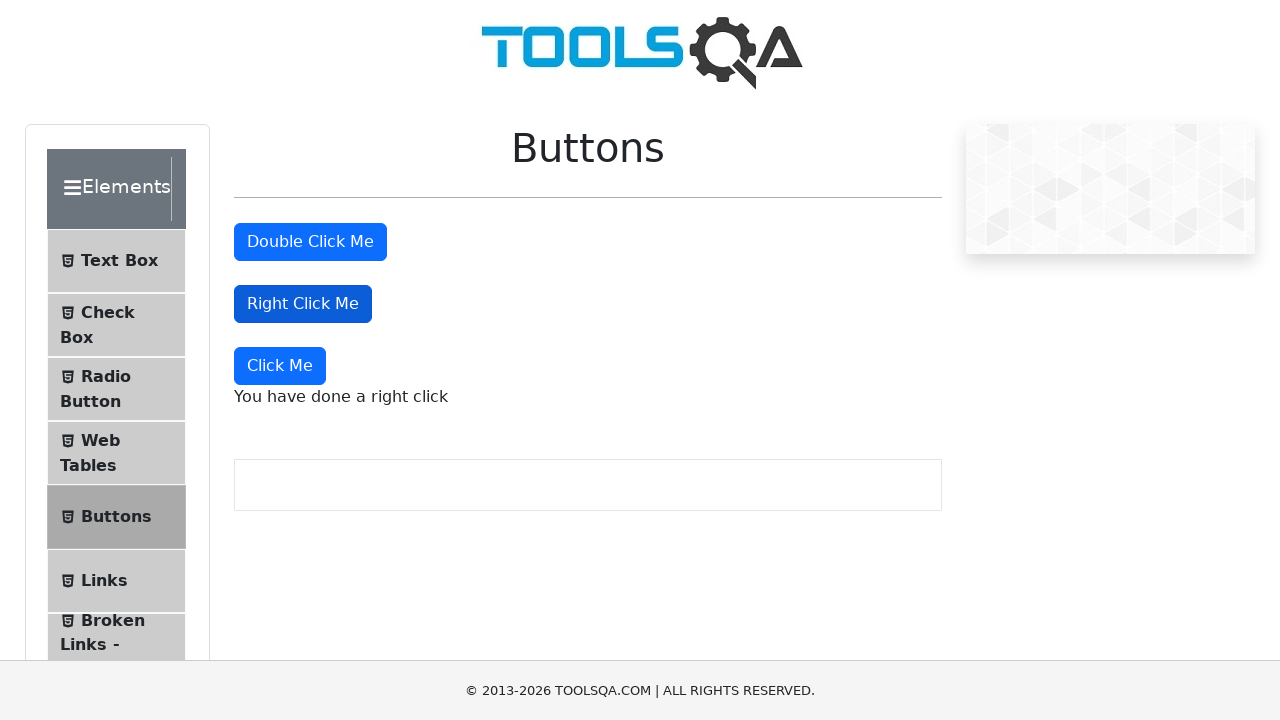

Right-click confirmation message appeared
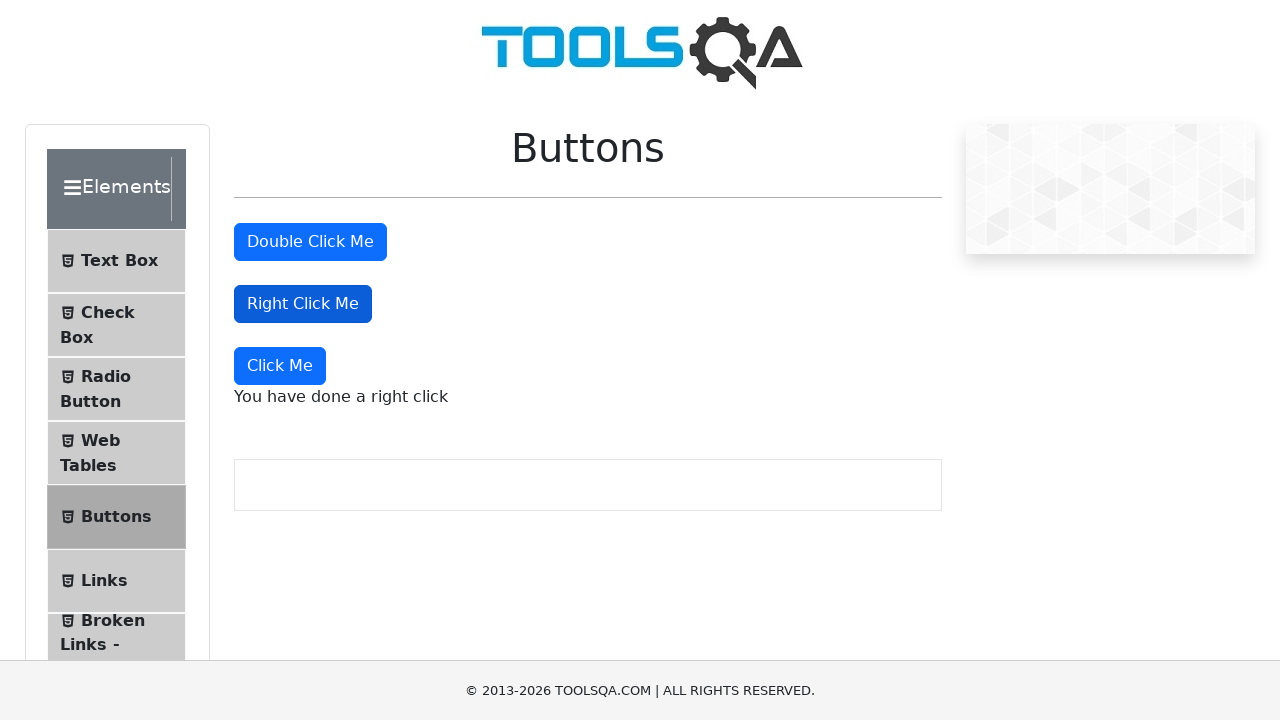

Retrieved right-click message text: 'You have done a right click'
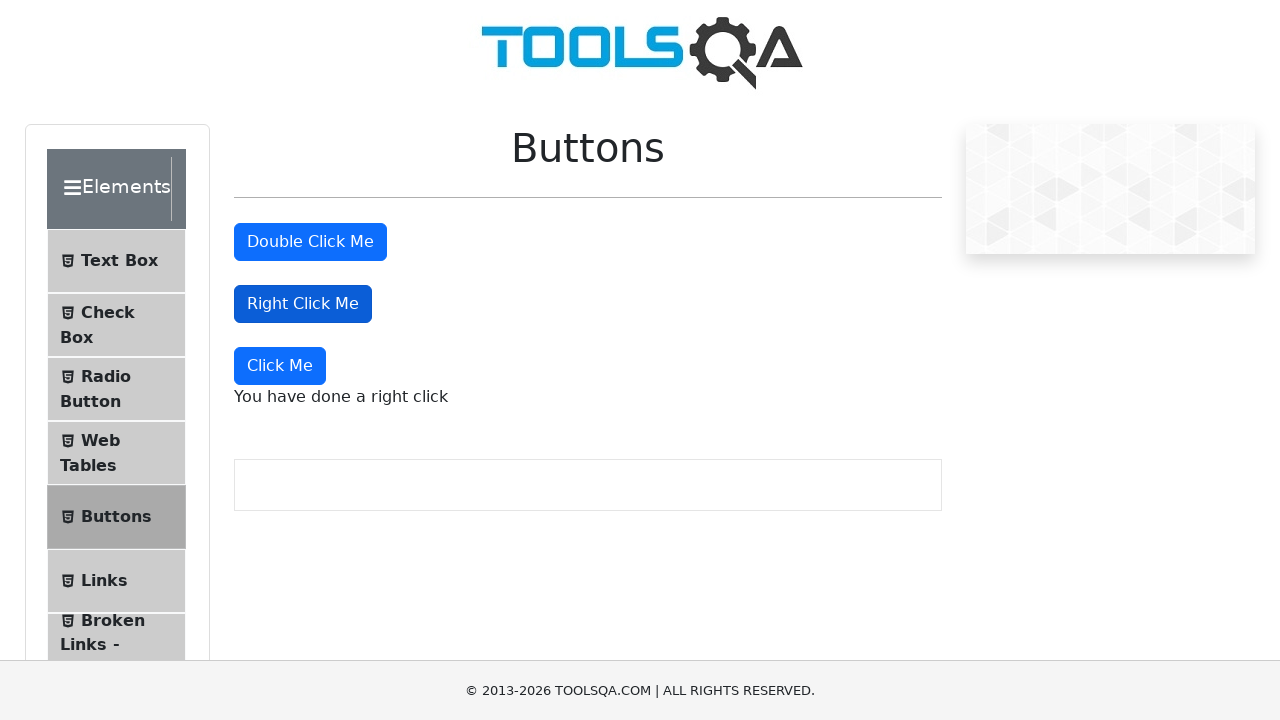

Assertion passed: right-click message is correct
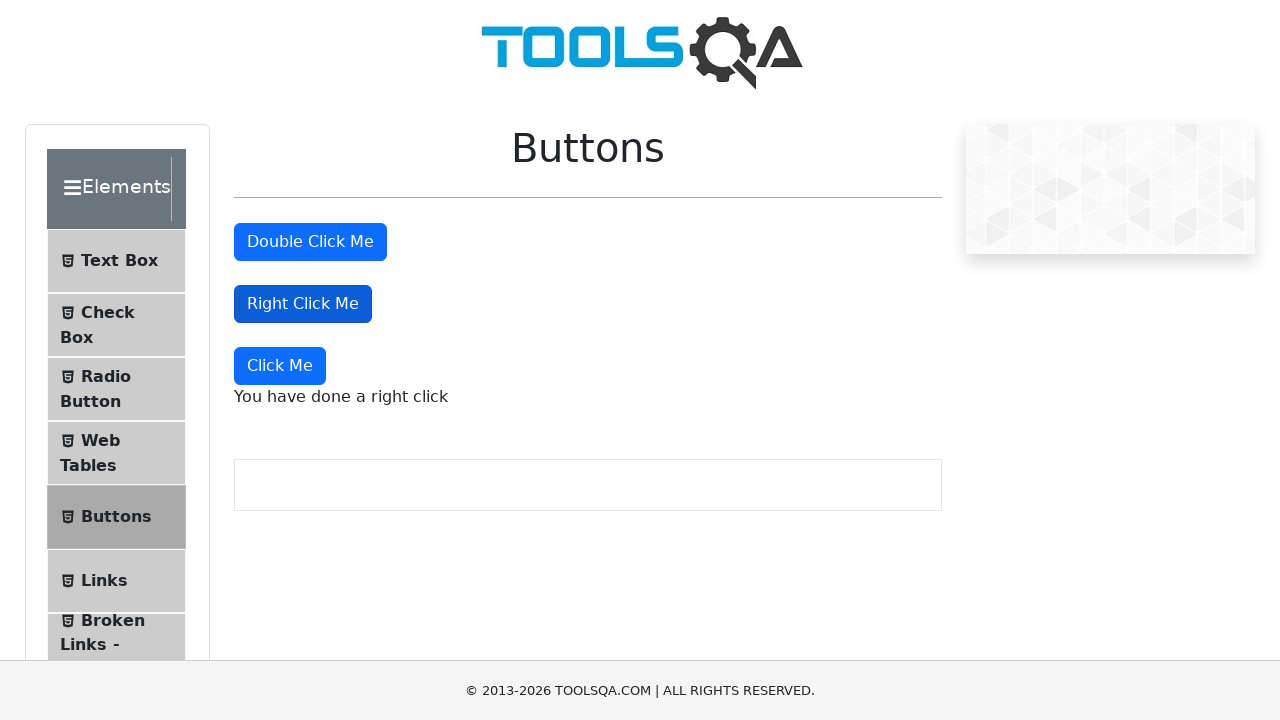

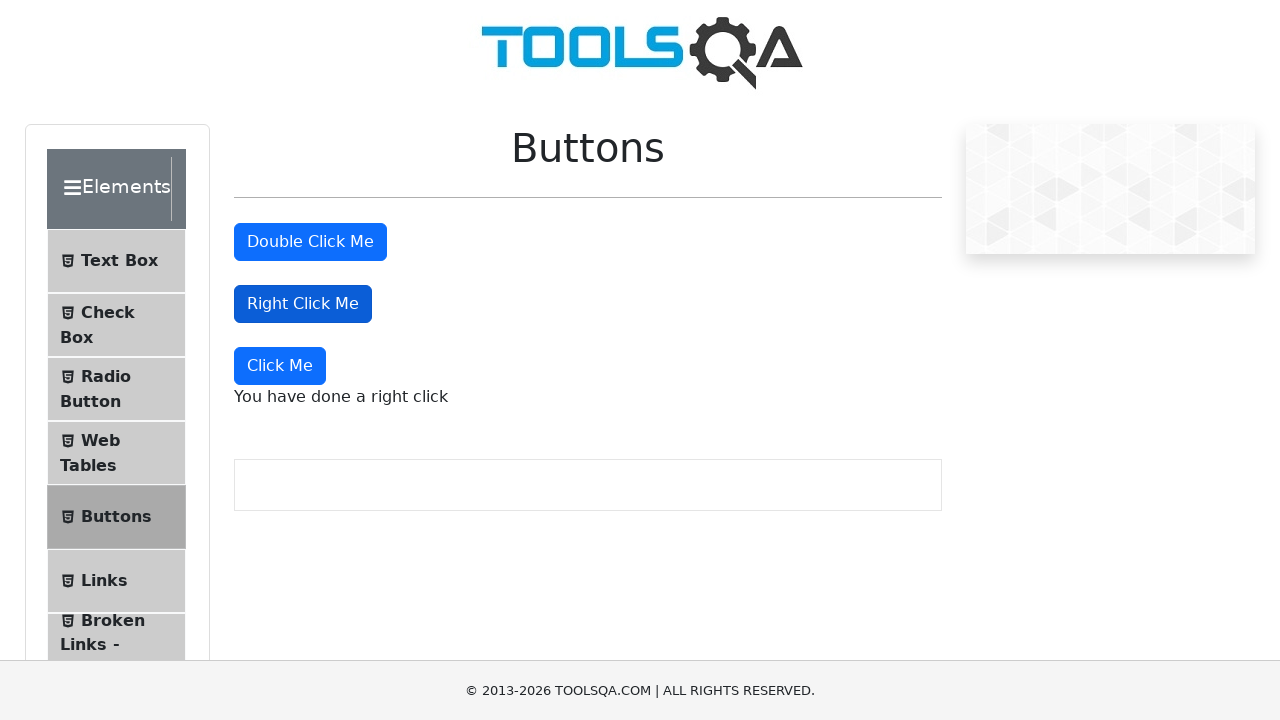